Tests that clicking signup button with empty fields keeps user on signup page

Starting URL: https://vue-demo.daniel-avellaneda.com/signup

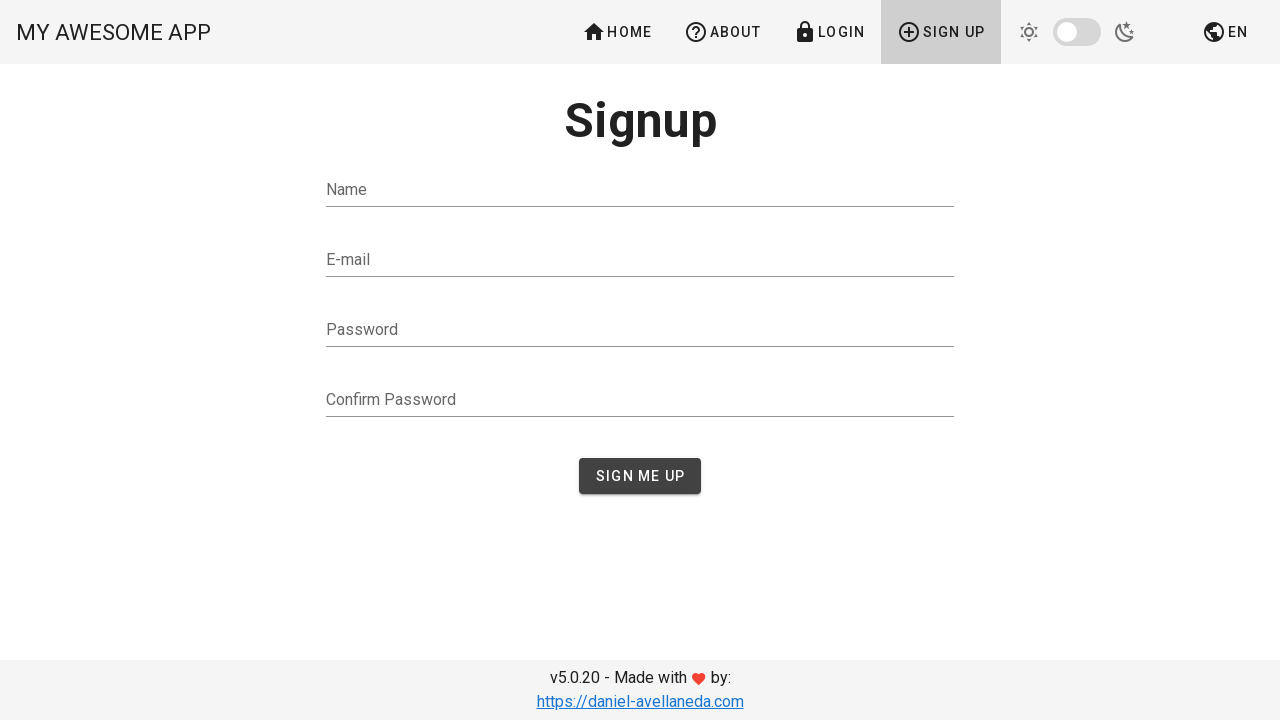

Clicked signup button with all input fields empty at (640, 476) on button[type='submit'] span
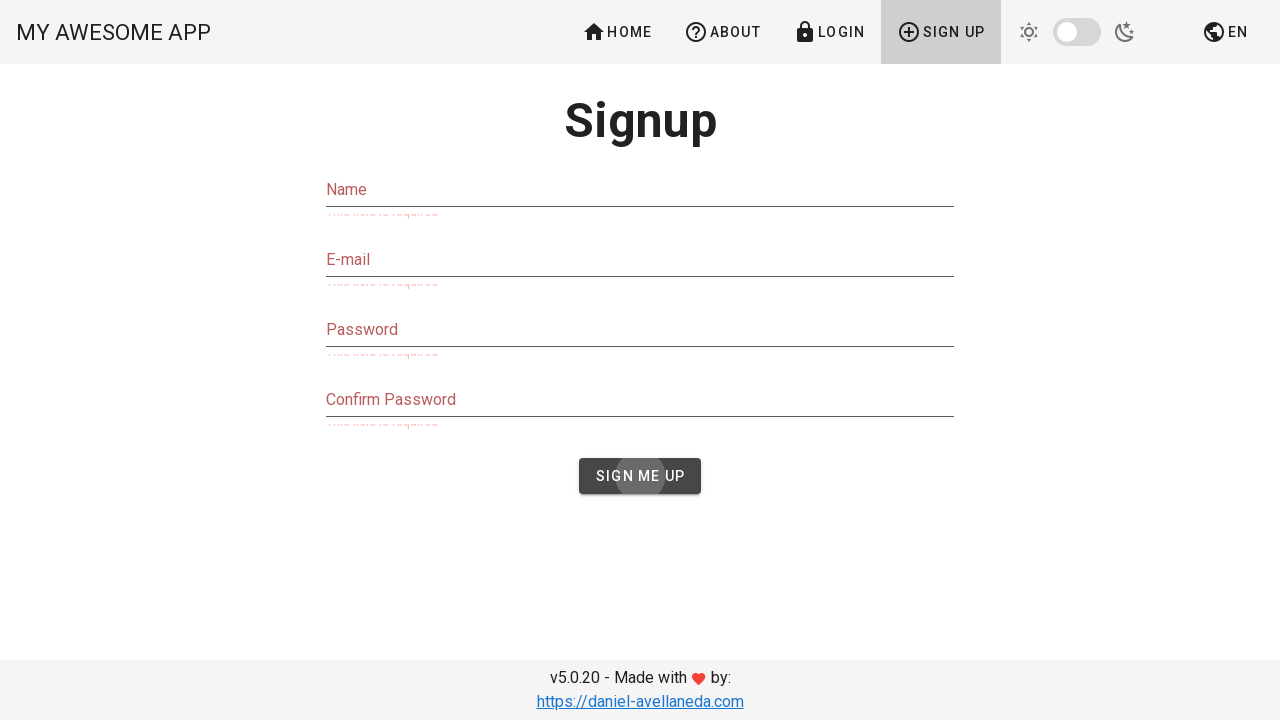

Verified that user remains on signup page after clicking button with empty fields
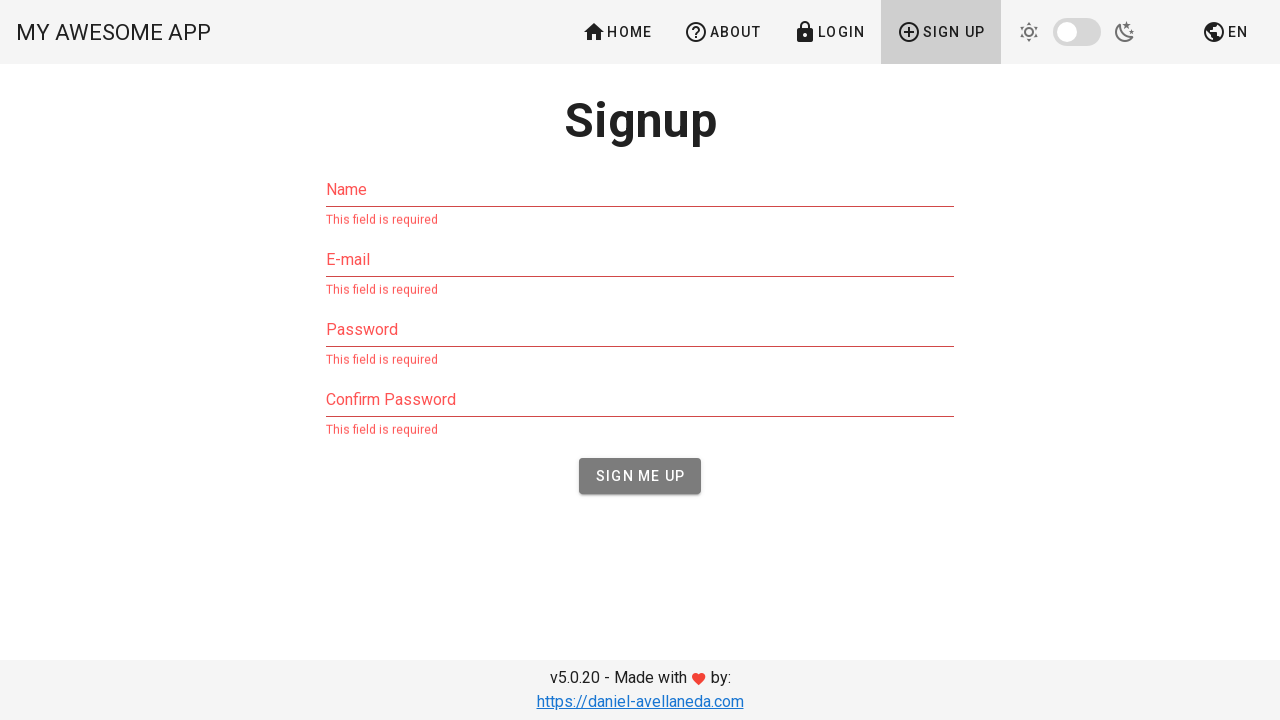

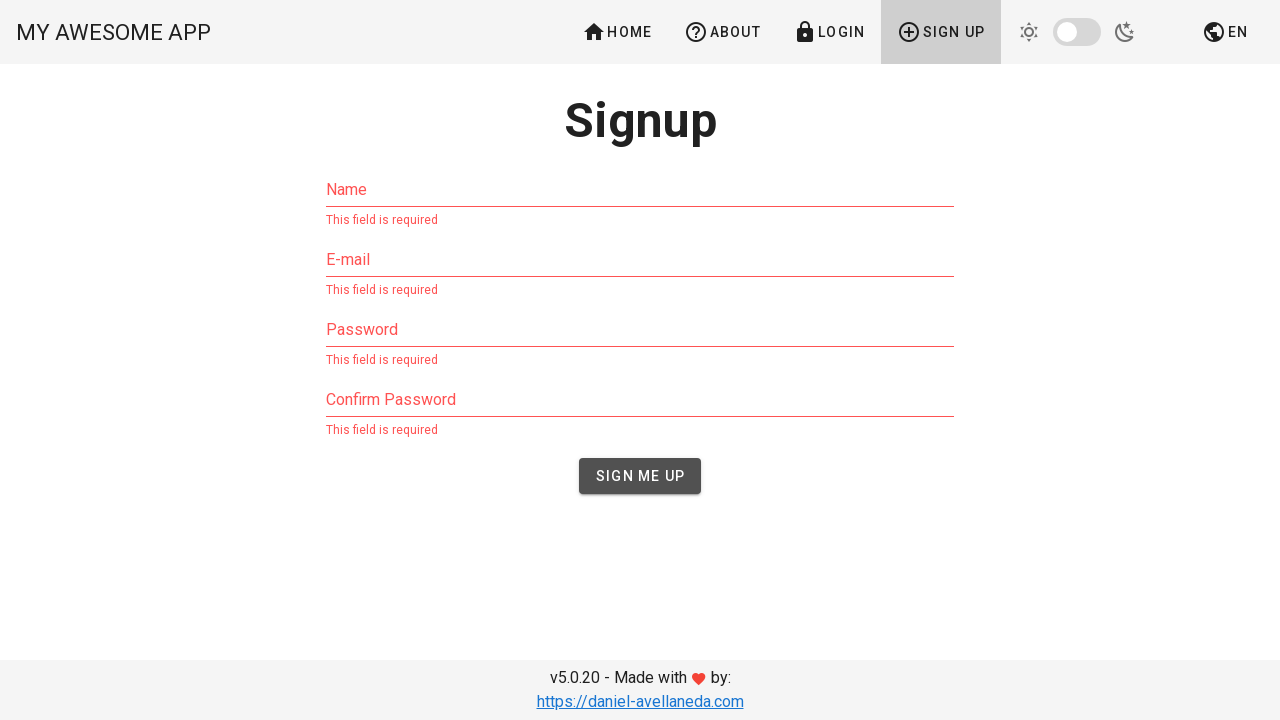